Tests filtering to display only active (incomplete) items by clicking the Active link

Starting URL: https://demo.playwright.dev/todomvc

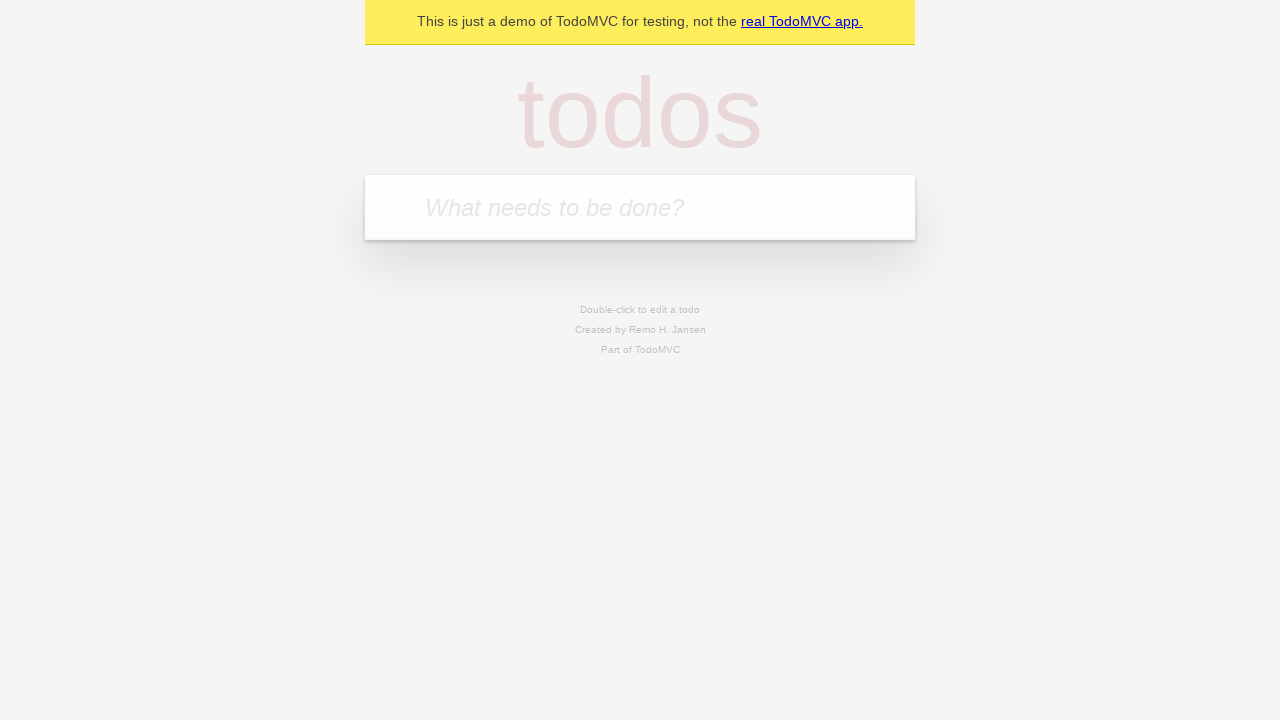

Filled todo input with 'buy some cheese' on internal:attr=[placeholder="What needs to be done?"i]
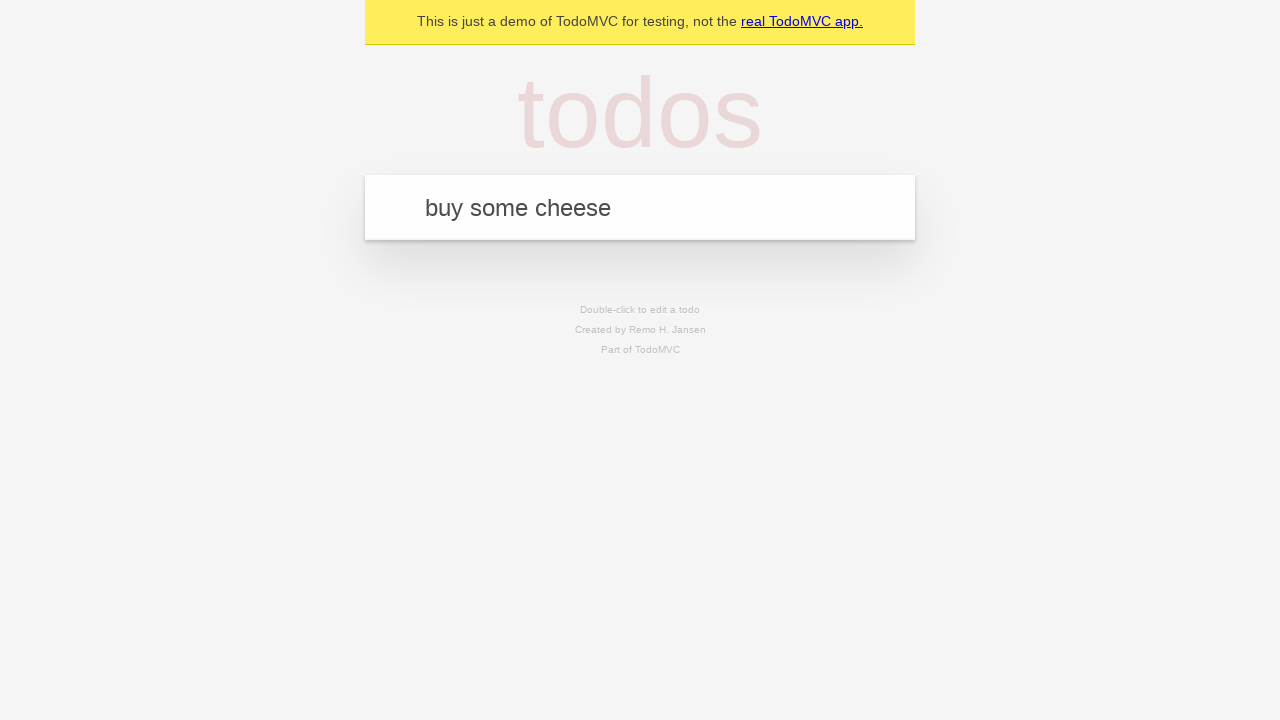

Pressed Enter to create first todo on internal:attr=[placeholder="What needs to be done?"i]
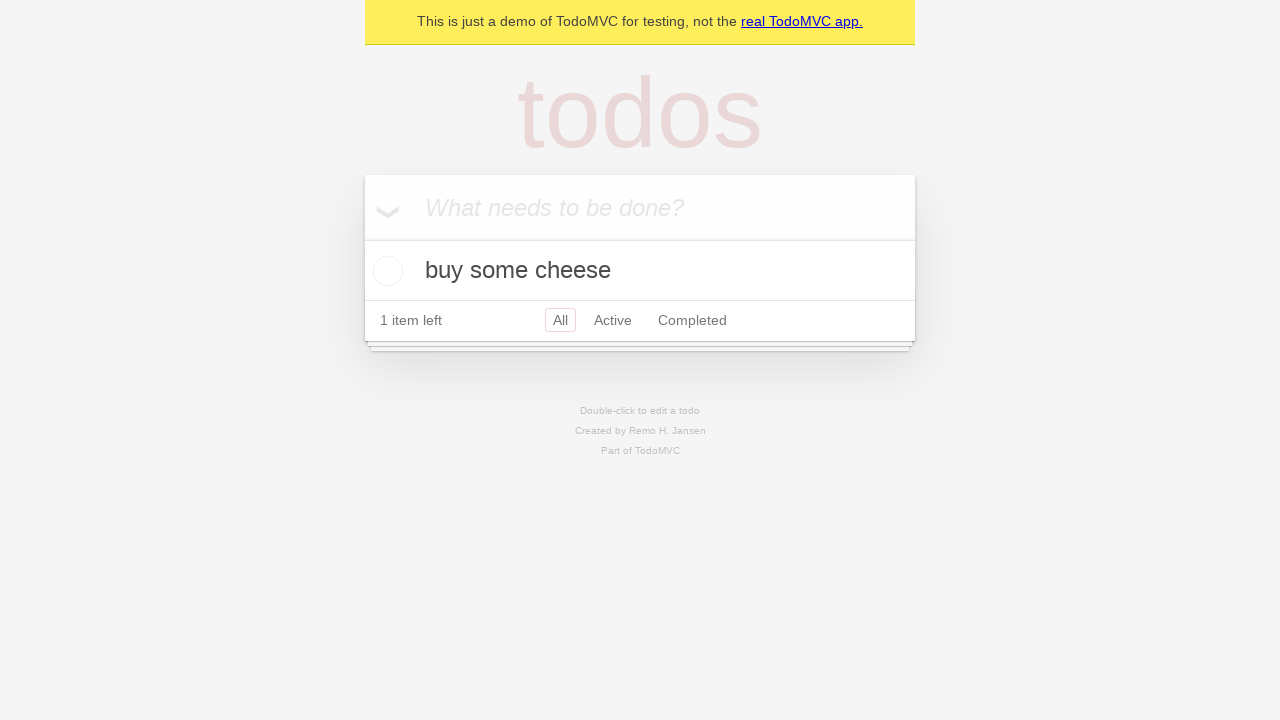

Filled todo input with 'feed the cat' on internal:attr=[placeholder="What needs to be done?"i]
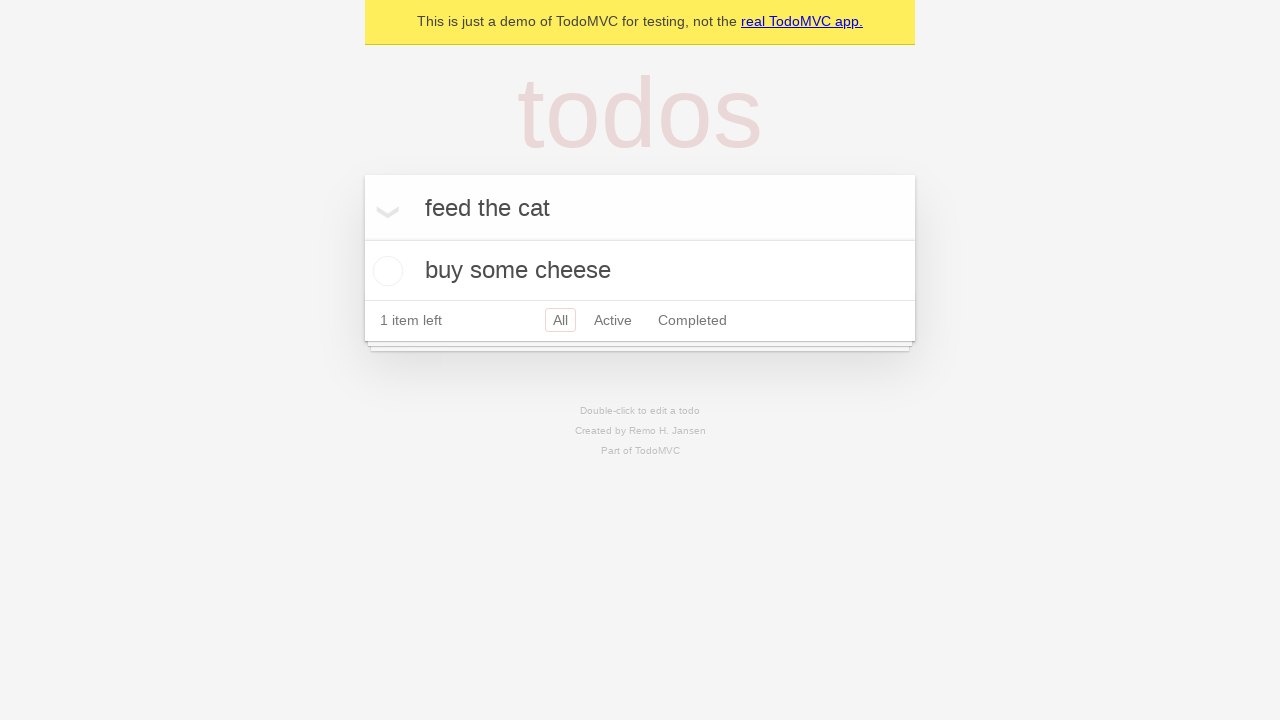

Pressed Enter to create second todo on internal:attr=[placeholder="What needs to be done?"i]
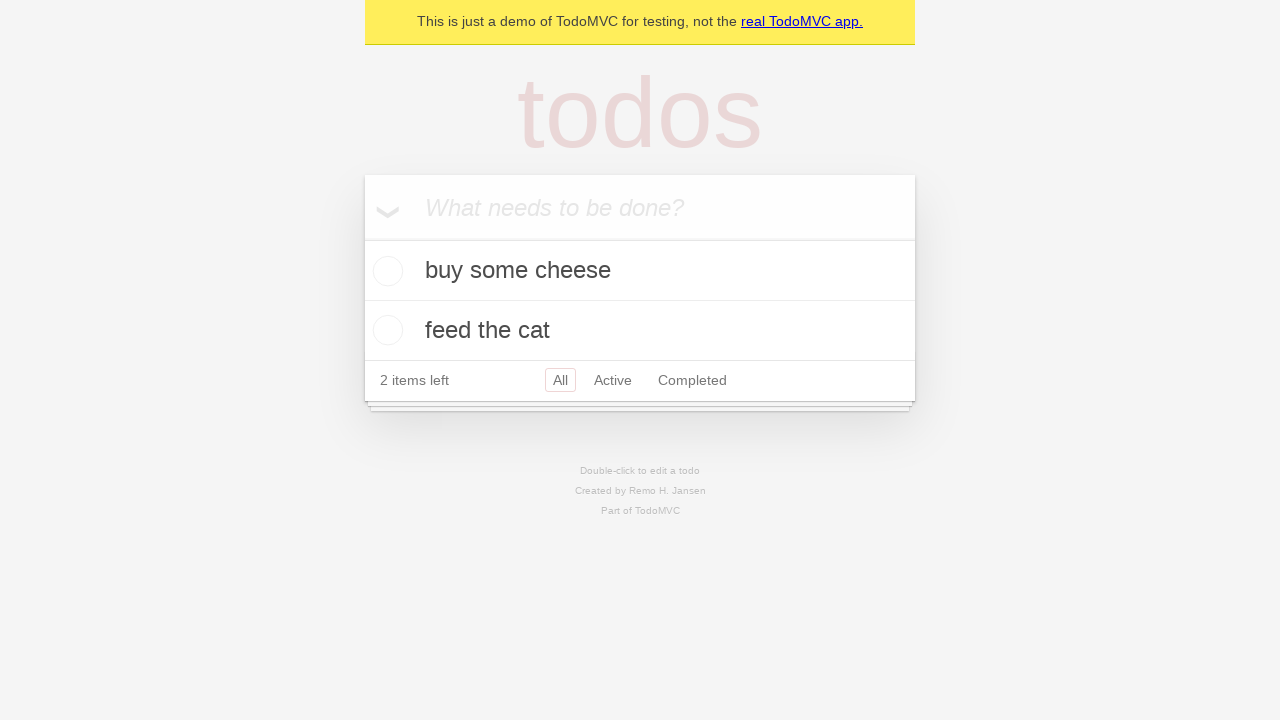

Filled todo input with 'book a doctors appointment' on internal:attr=[placeholder="What needs to be done?"i]
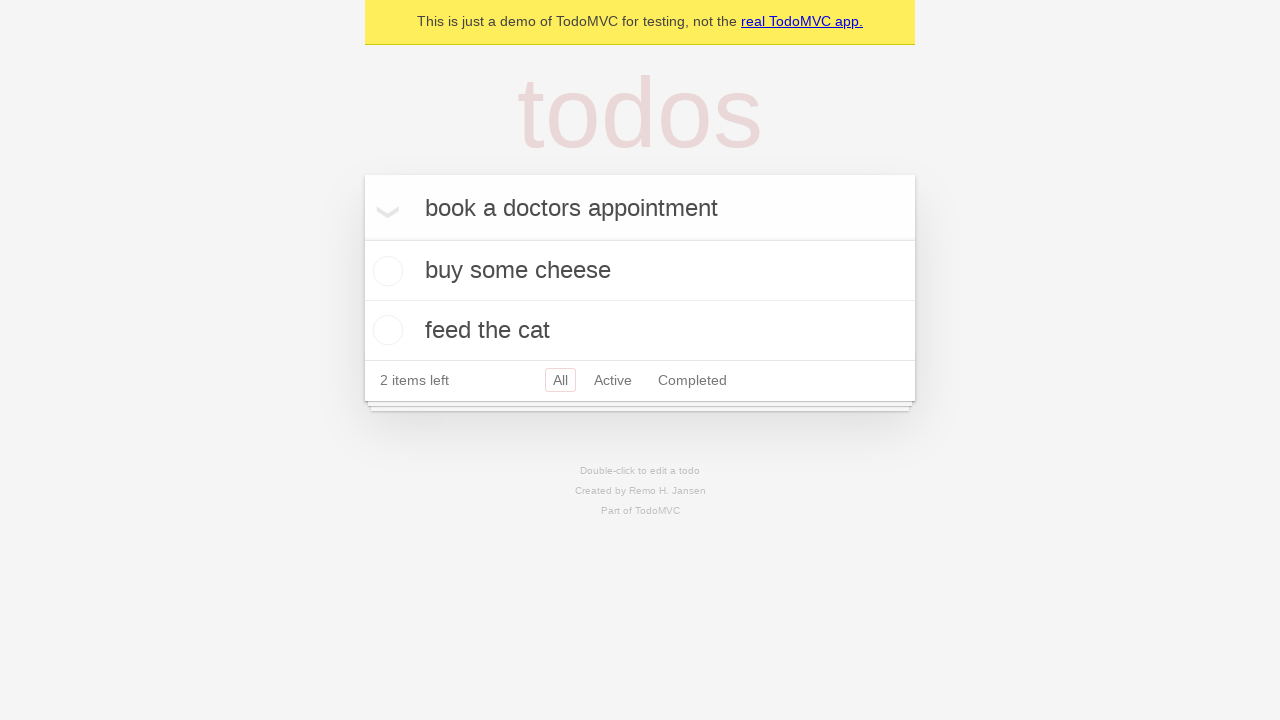

Pressed Enter to create third todo on internal:attr=[placeholder="What needs to be done?"i]
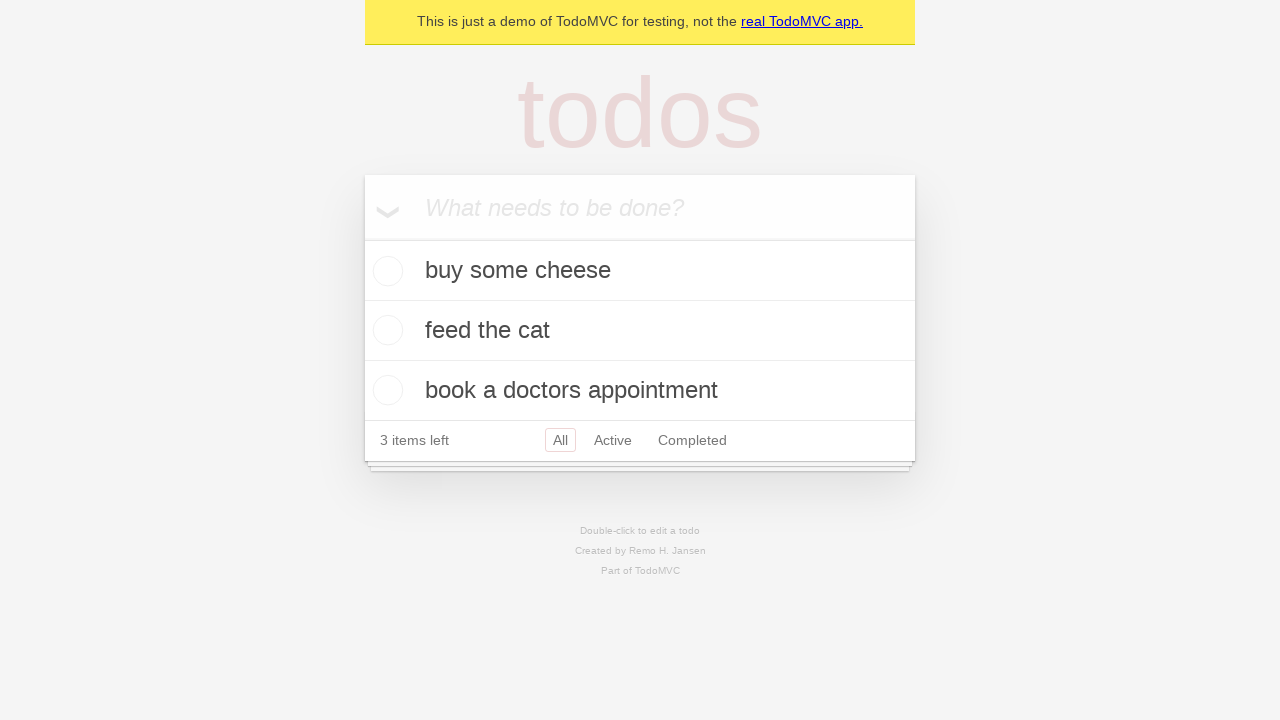

Waited for all three todos to appear
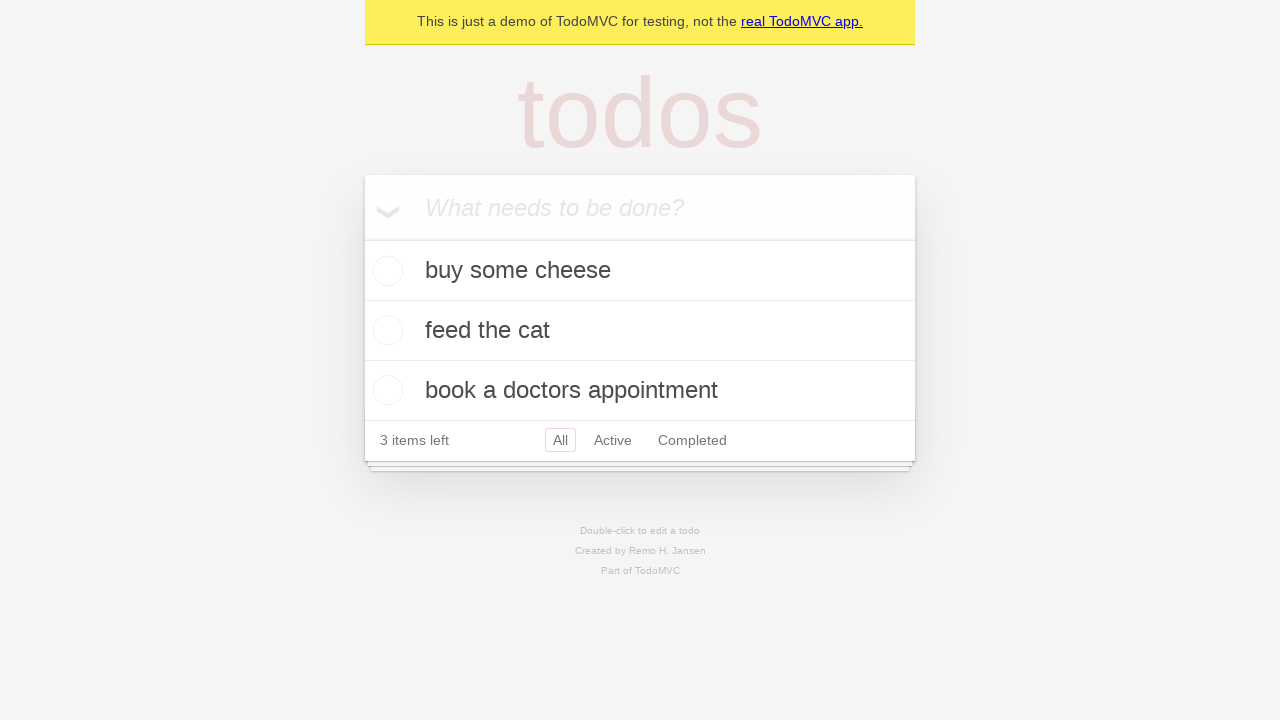

Checked the second todo item (marked as complete) at (385, 330) on [data-testid='todo-item'] >> nth=1 >> internal:role=checkbox
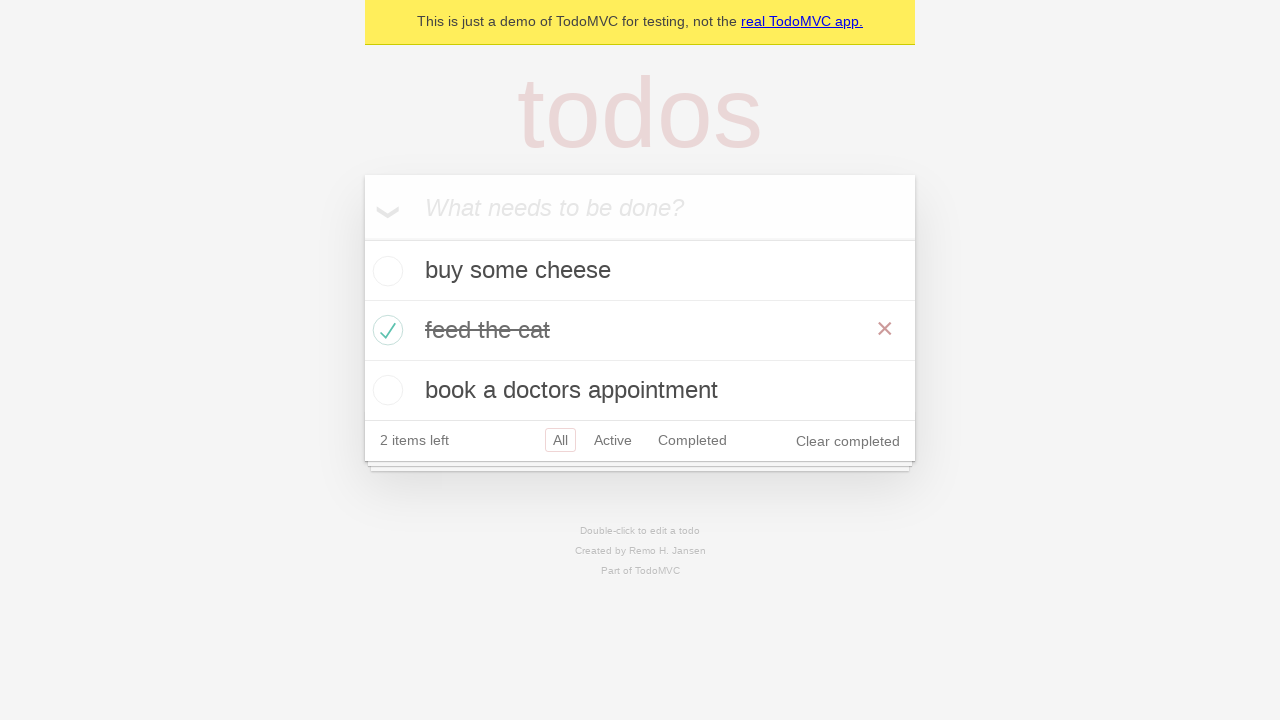

Clicked Active link to filter and display only incomplete items at (613, 440) on internal:role=link[name="Active"i]
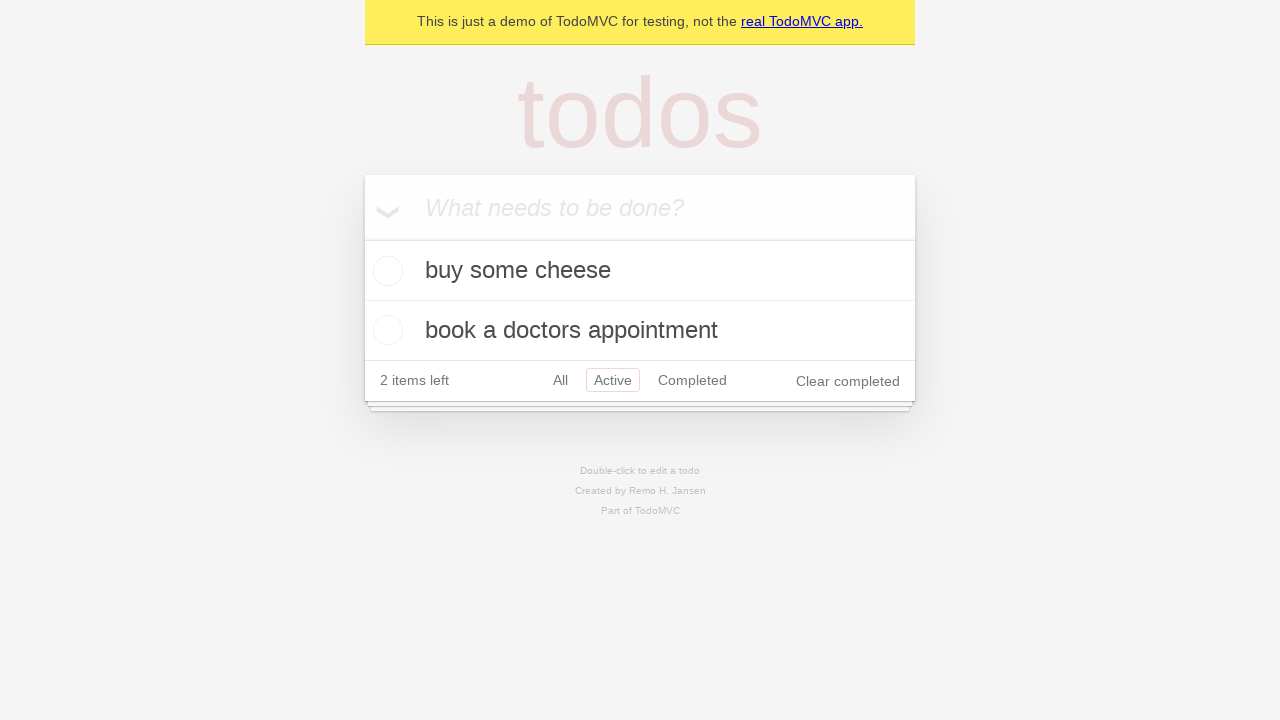

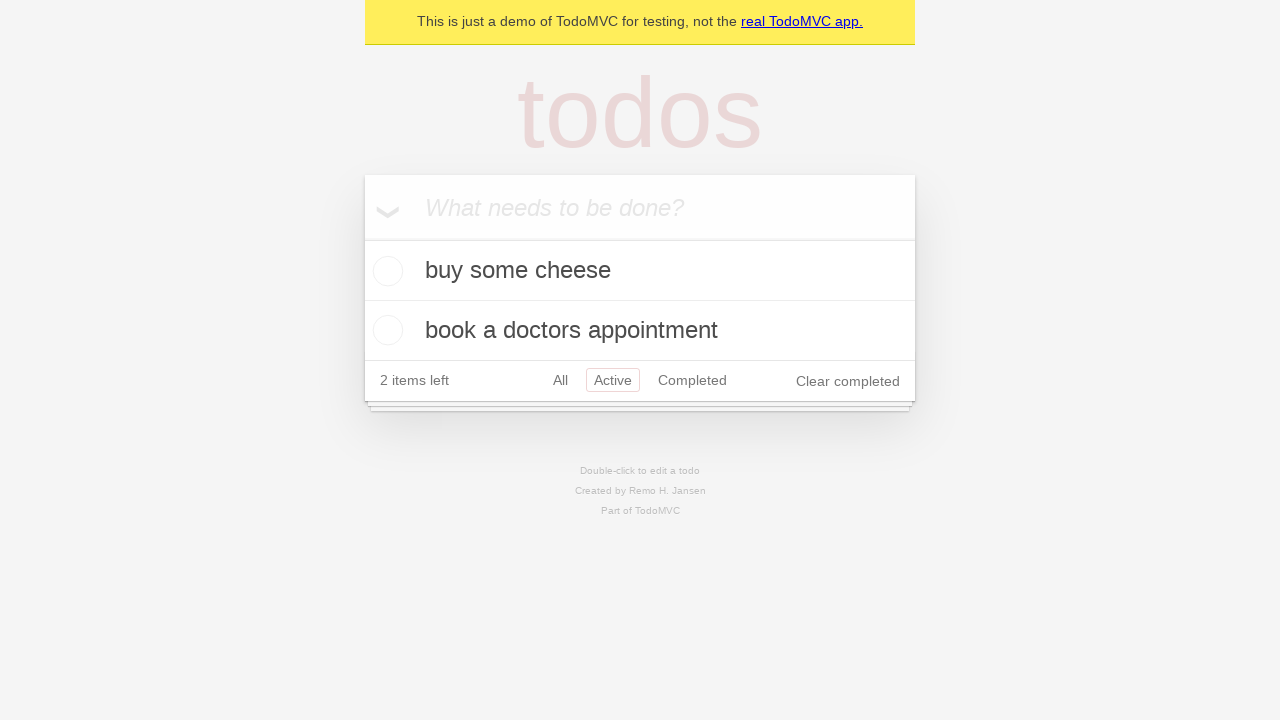